Tests JavaScript alerts functionality by clicking alert buttons, accepting alerts, and verifying result text

Starting URL: https://the-internet.herokuapp.com/

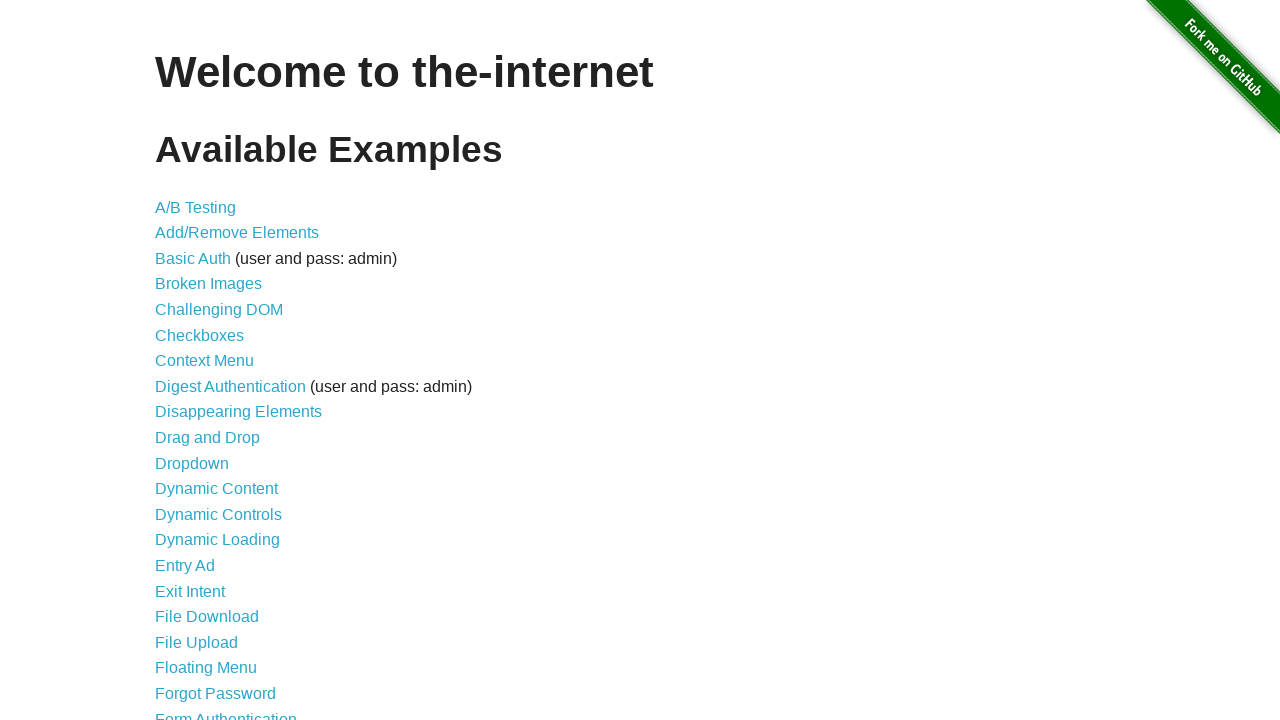

Clicked JavaScript Alerts link at (214, 361) on a:text('JavaScript Alerts')
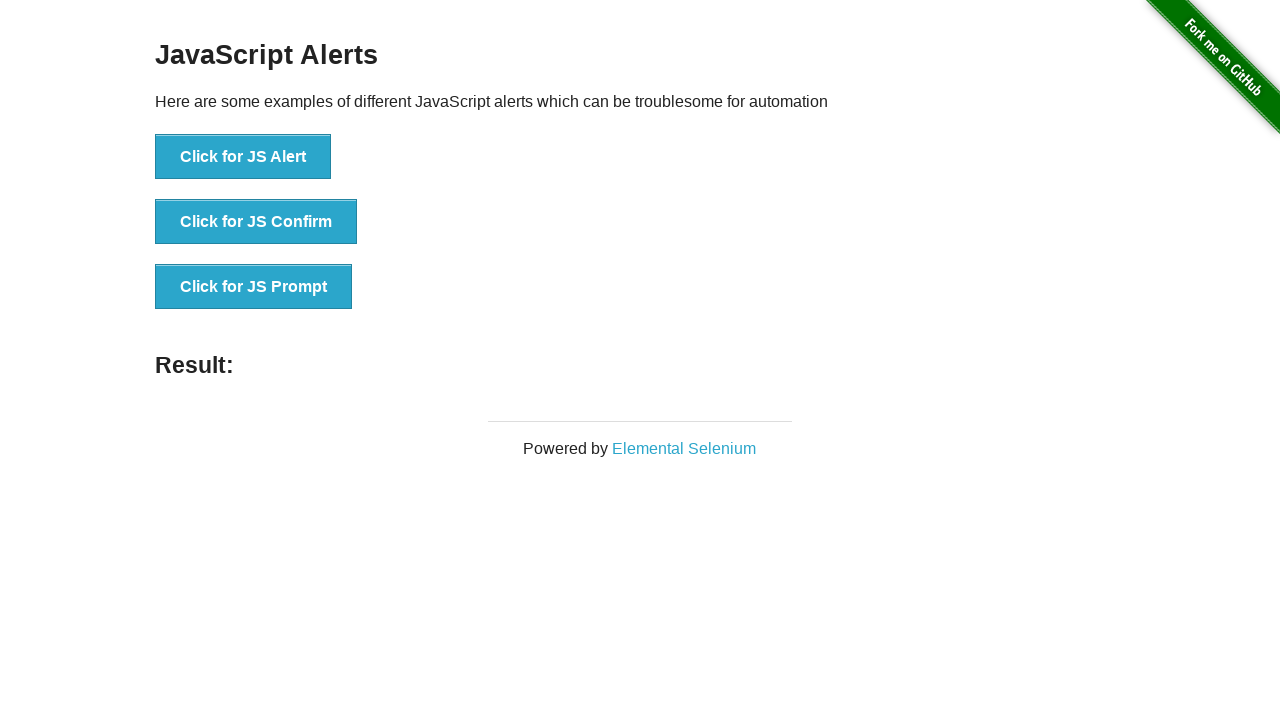

Clicked JS Alert button at (243, 157) on button[onclick='jsAlert()']
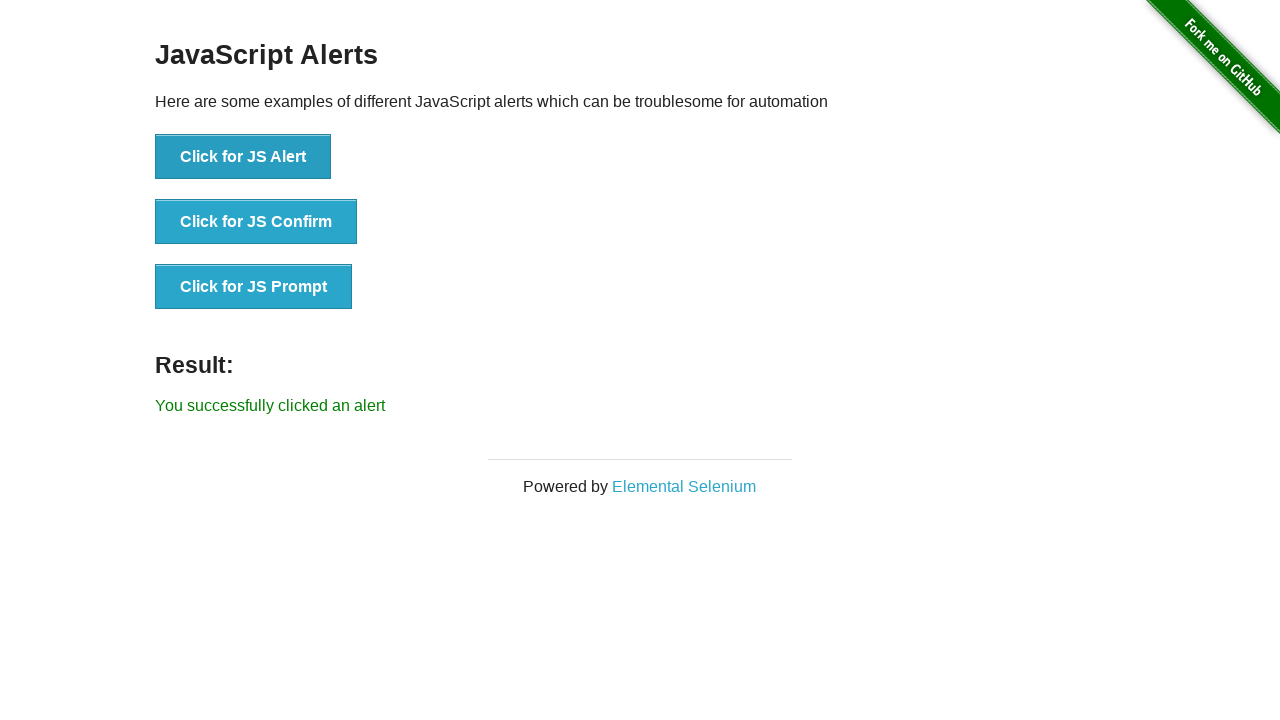

Set up dialog handler to accept alerts
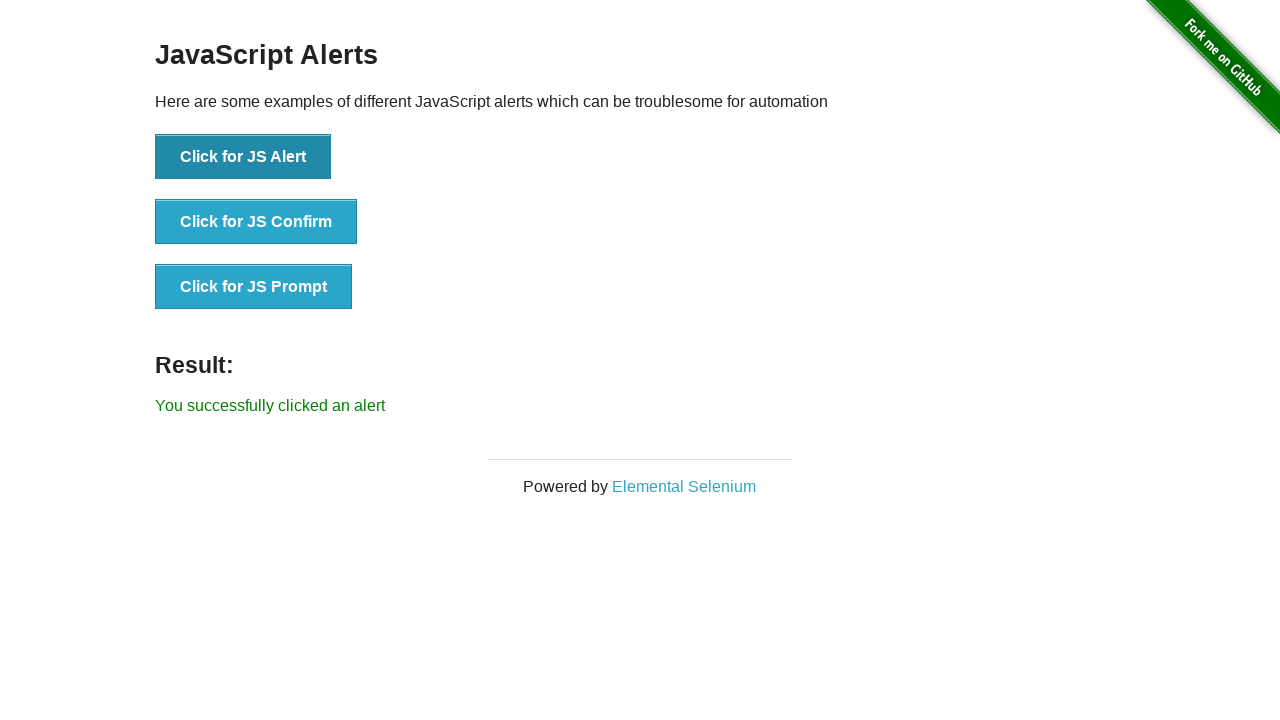

Alert accepted and result element loaded
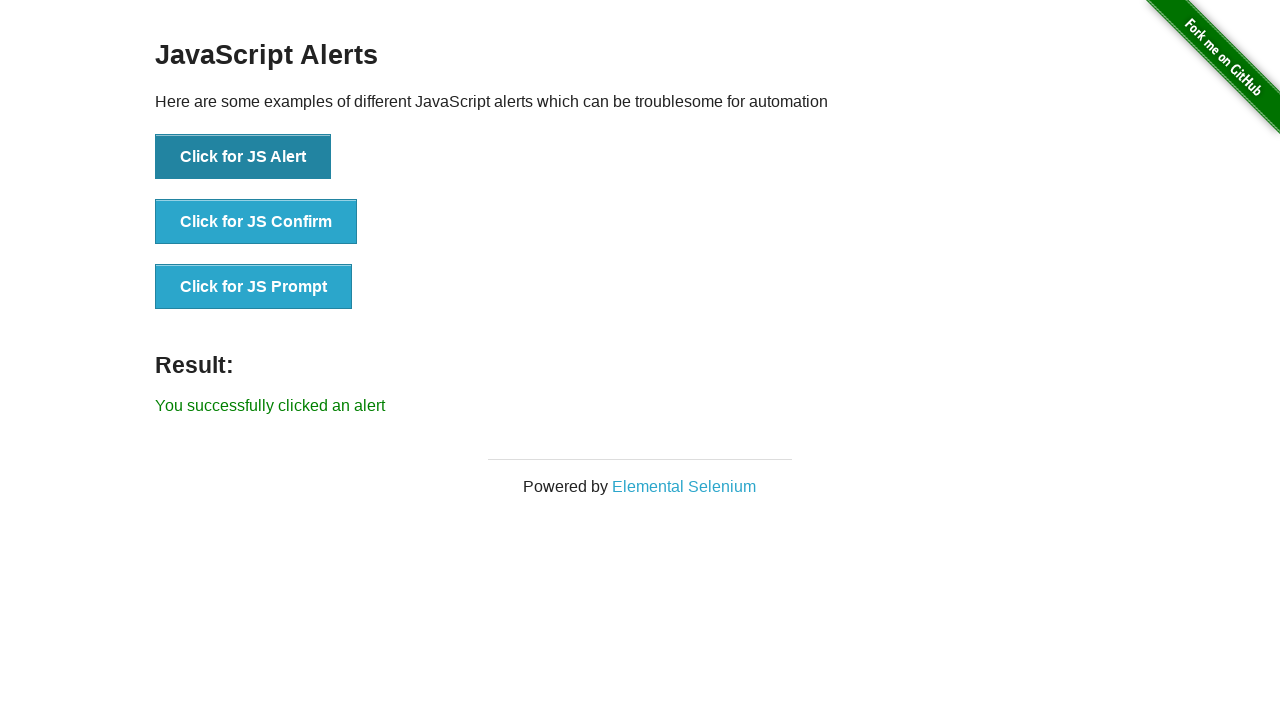

Clicked JS Confirm button at (256, 222) on button[onclick='jsConfirm()']
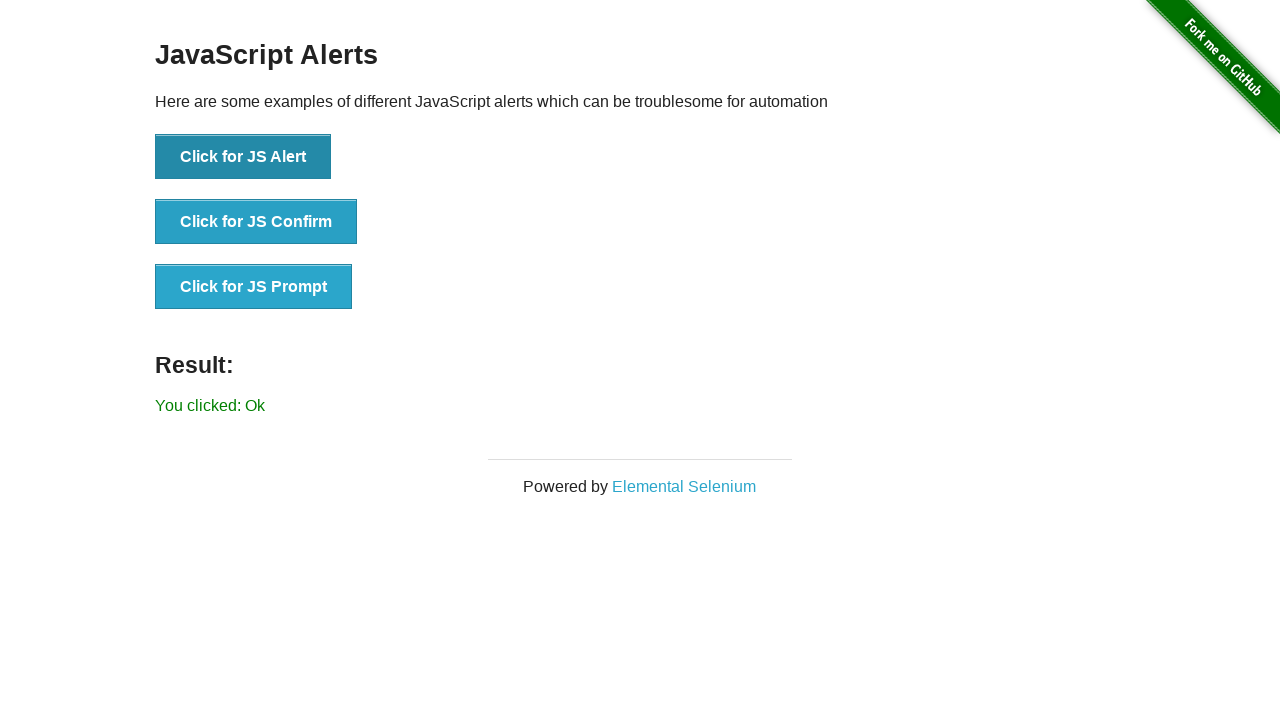

Confirm dialog accepted and result text verified
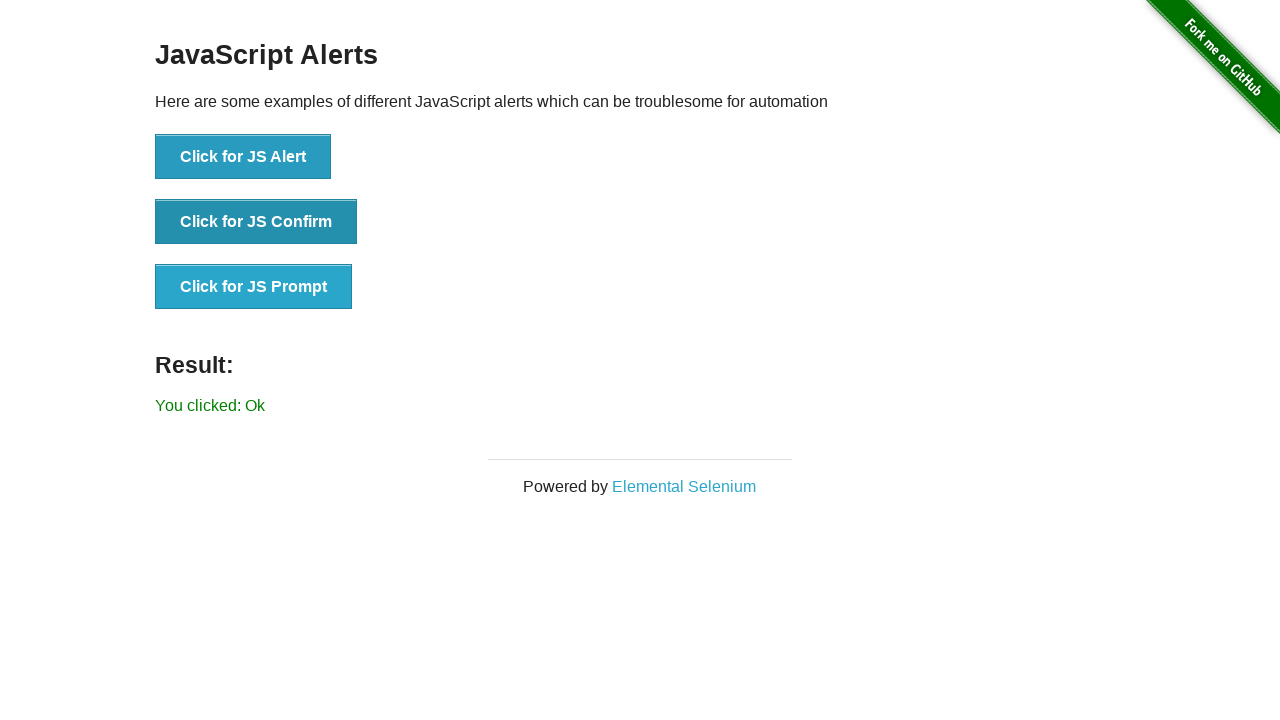

Navigated back to home page
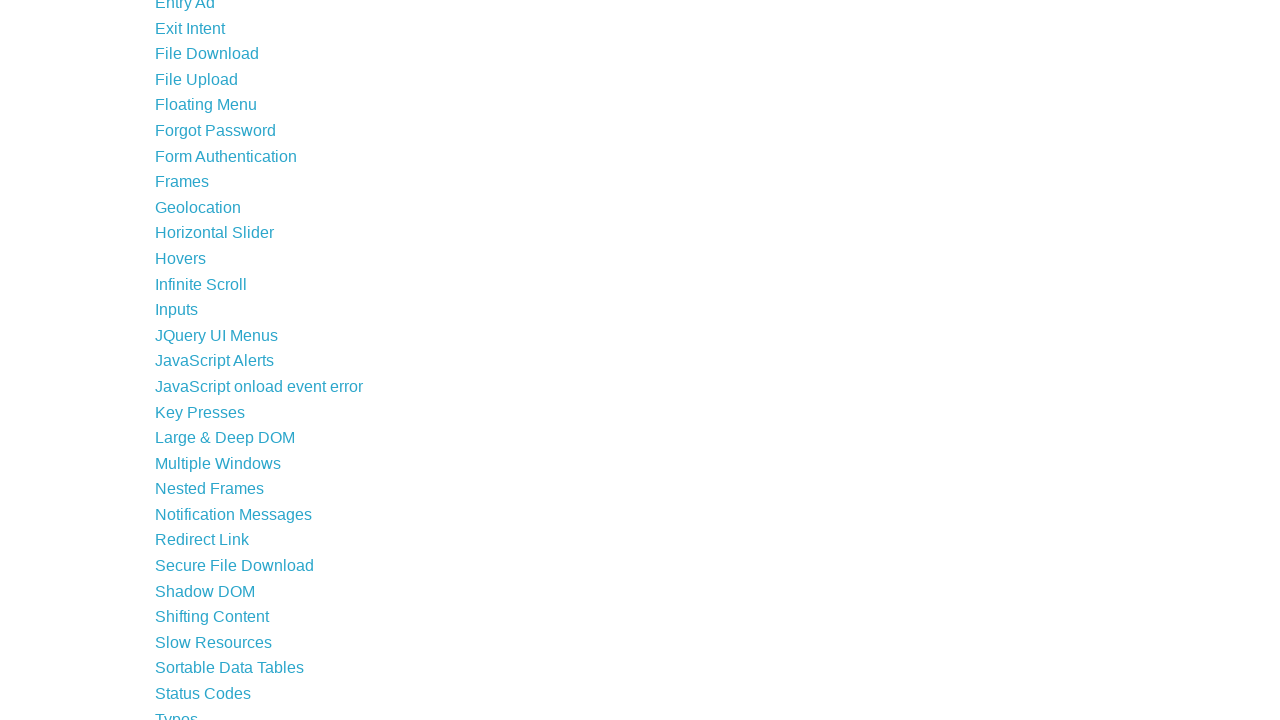

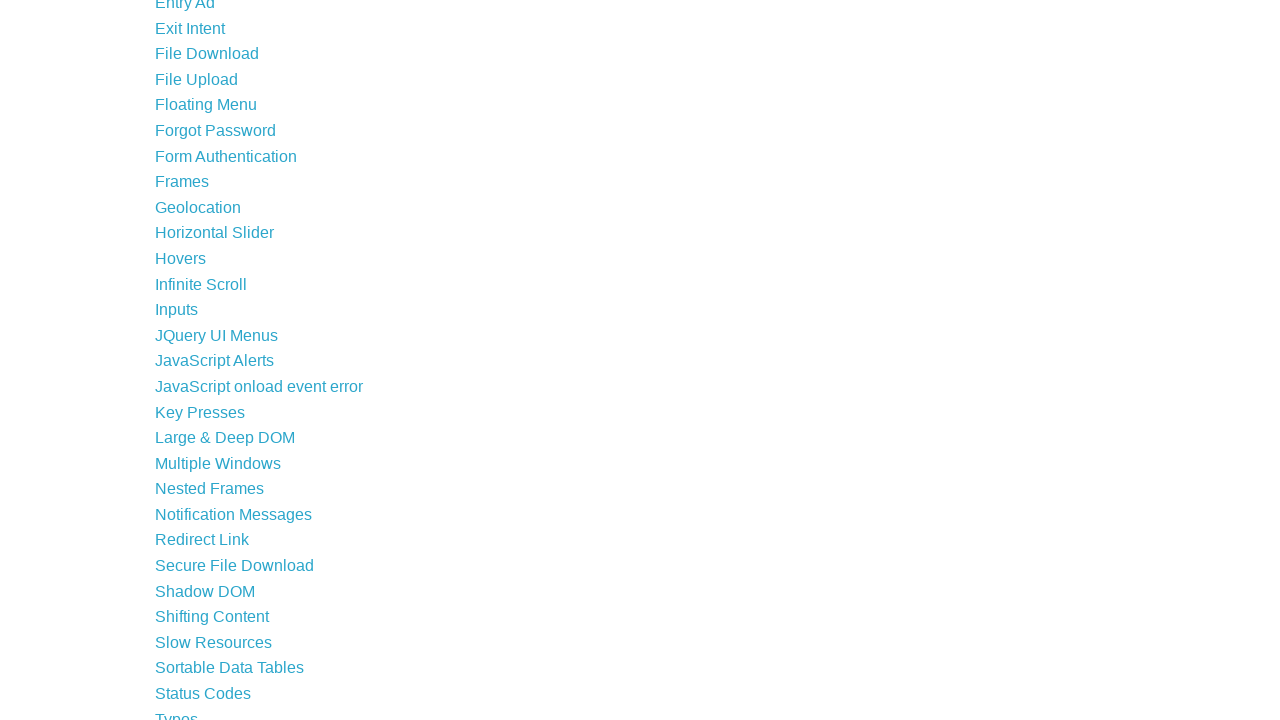